Clicks on letter 'B' link and verifies languages starting with 'B' are displayed

Starting URL: https://www.99-bottles-of-beer.net/abc.html

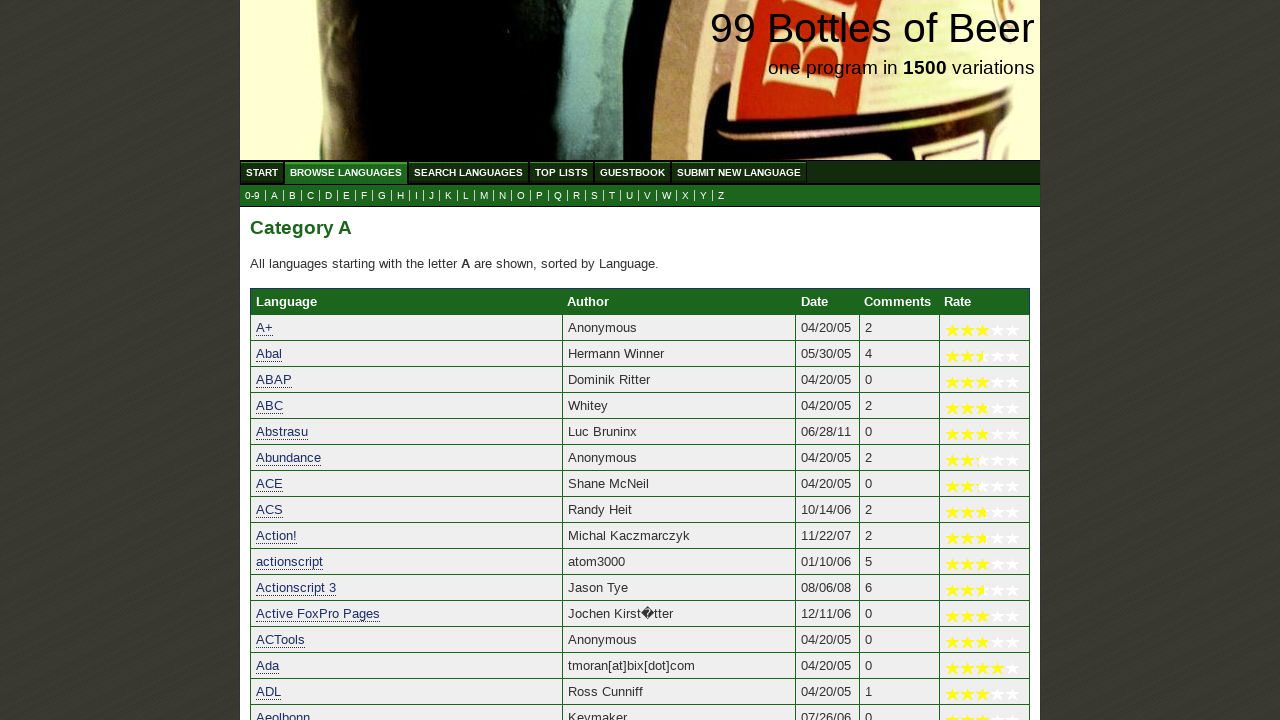

Clicked on letter 'B' link at (292, 196) on a[href='b.html']
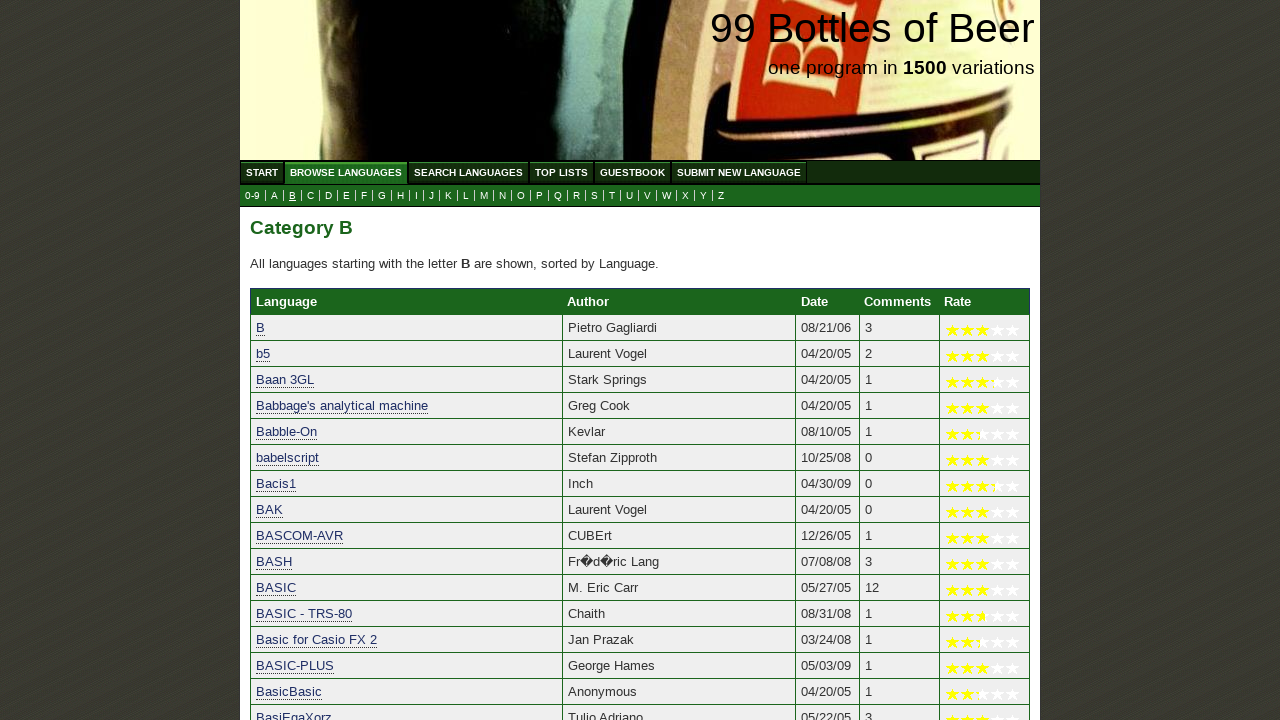

Languages starting with 'B' results loaded
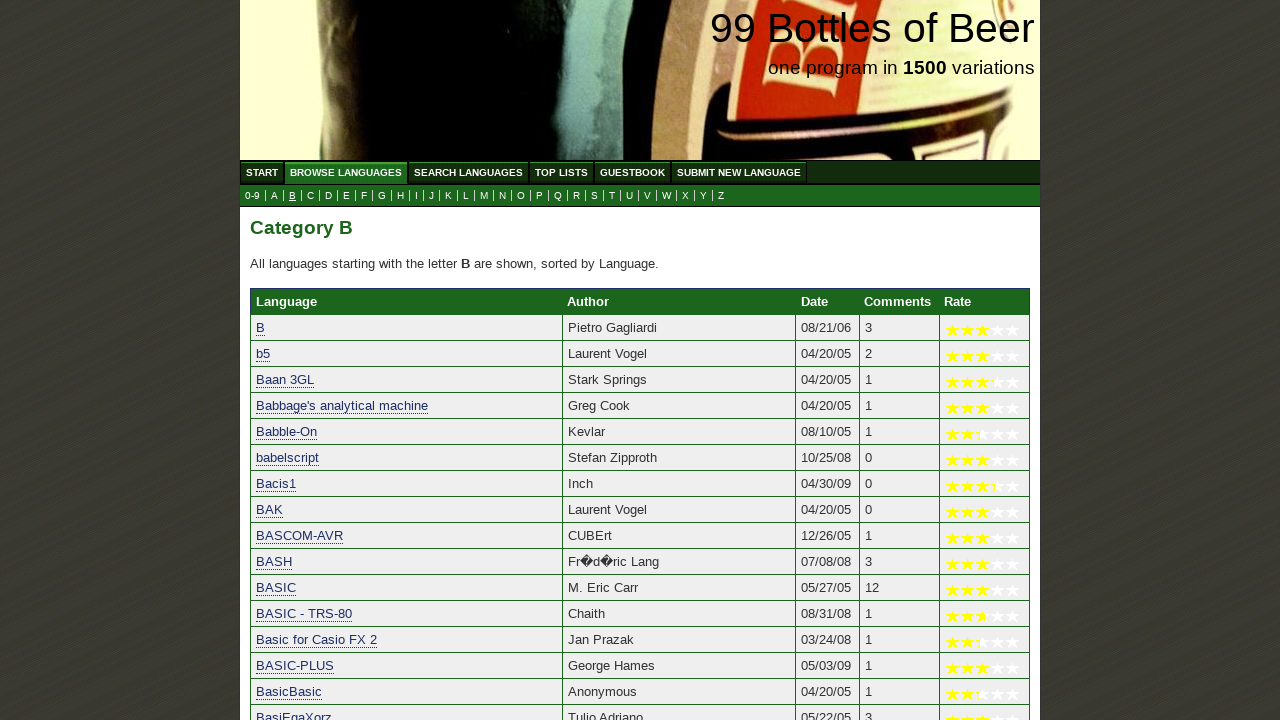

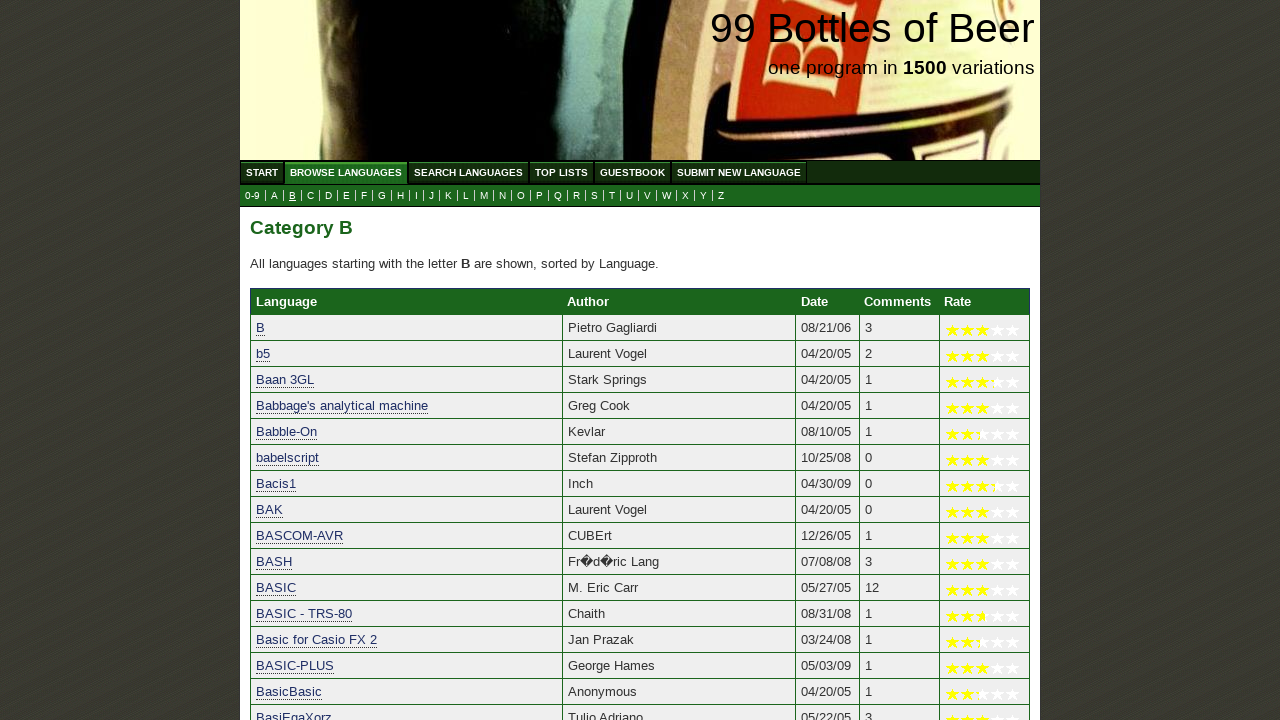